Navigates to Links section and clicks a hyperlink that opens the homepage

Starting URL: https://demoqa.com

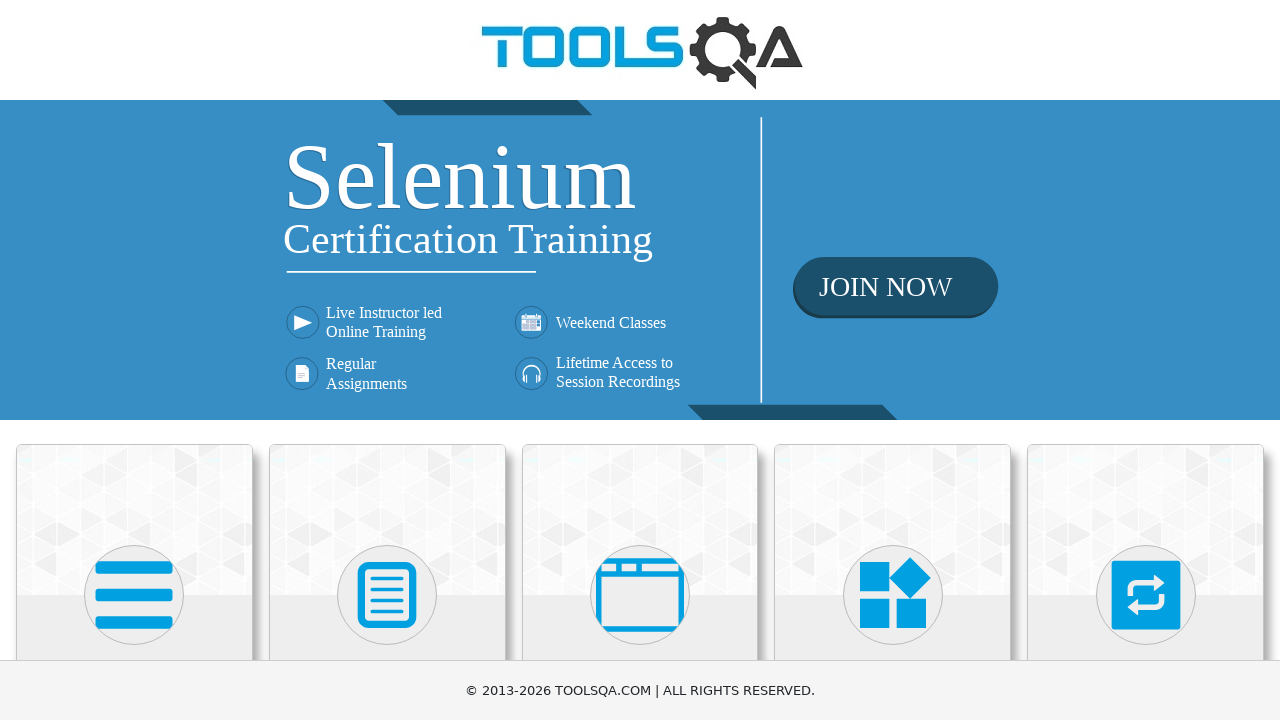

Clicked on Elements card at (134, 360) on text=Elements
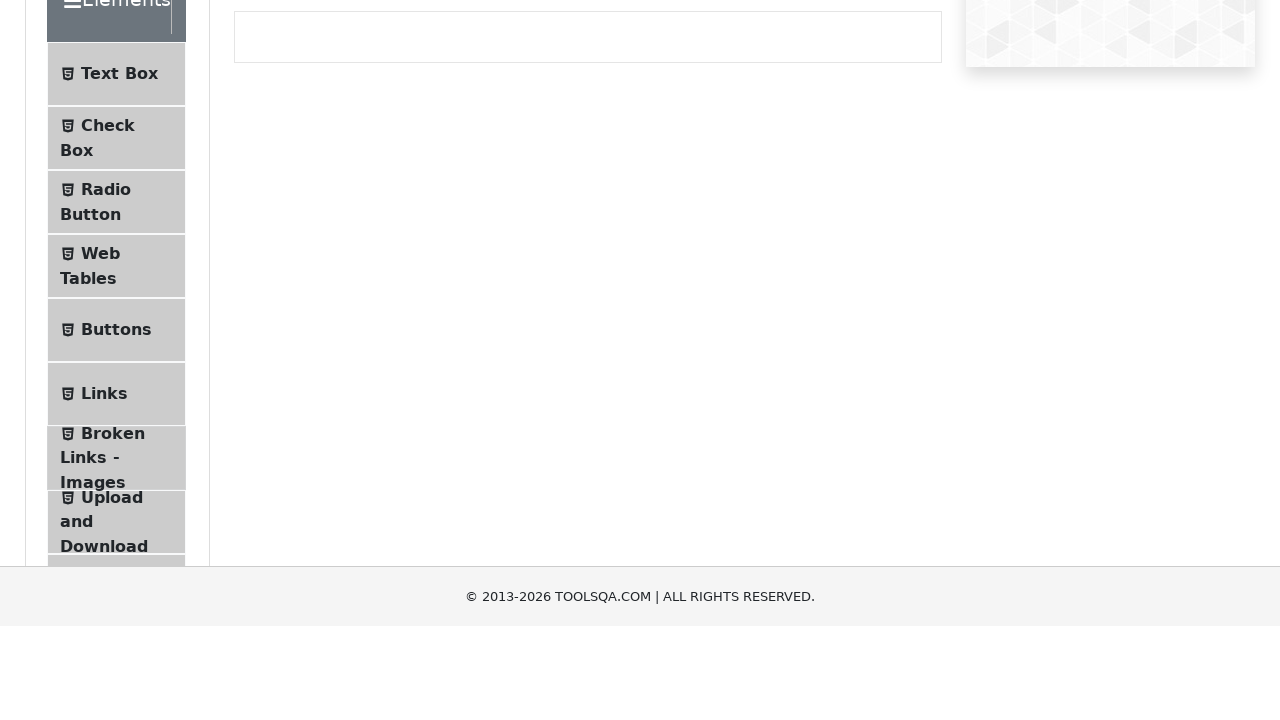

Clicked on Links tab to navigate to Links section at (104, 581) on text=Links
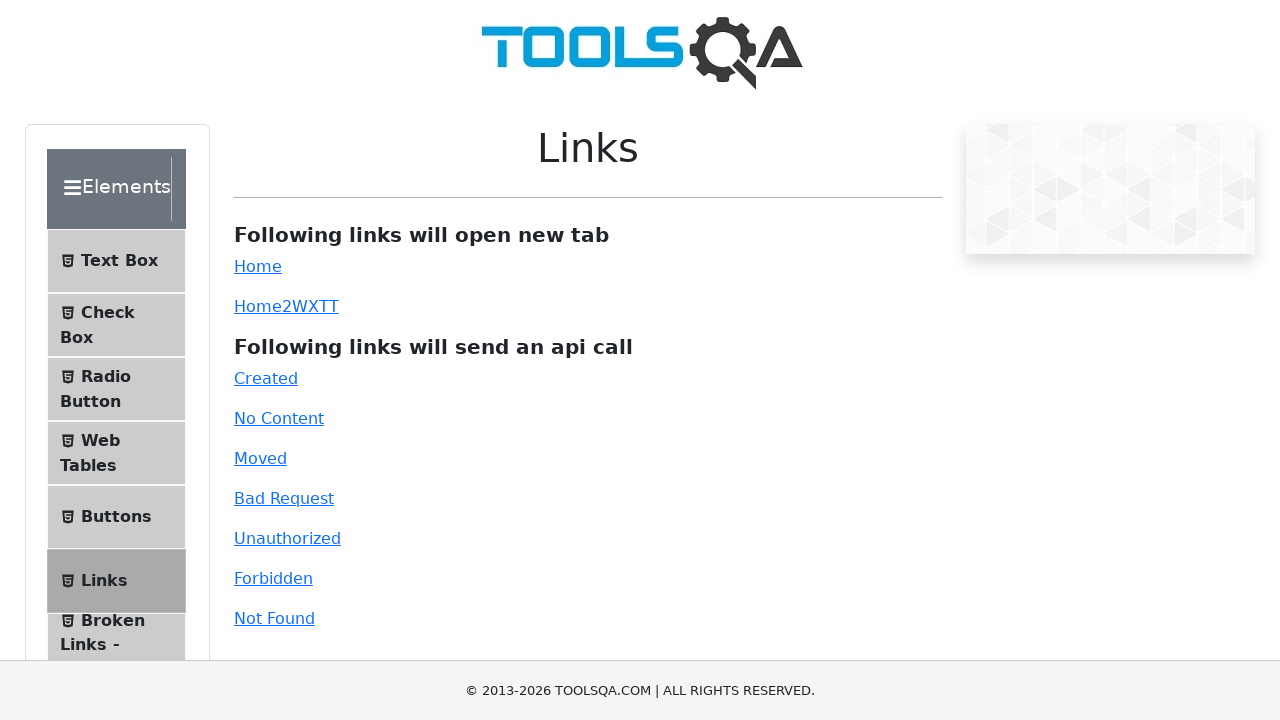

Clicked on simple hyperlink at (258, 266) on #simpleLink
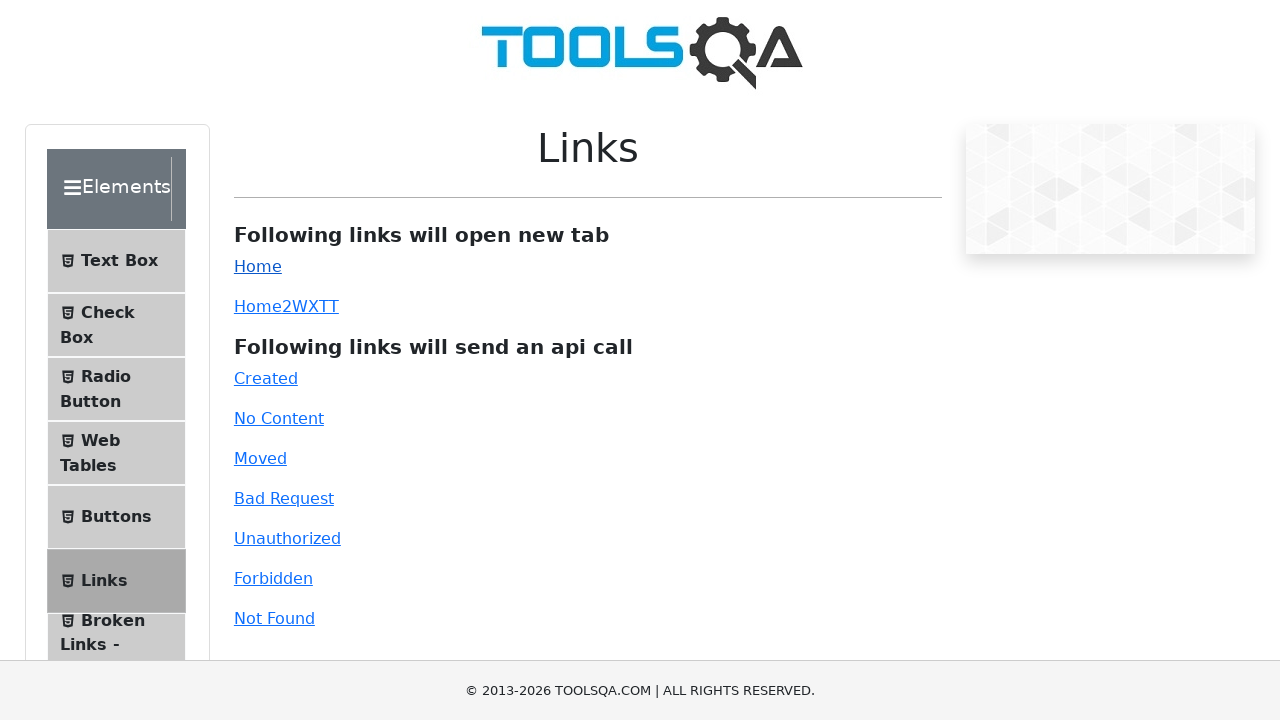

New page loaded with homepage after clicking hyperlink
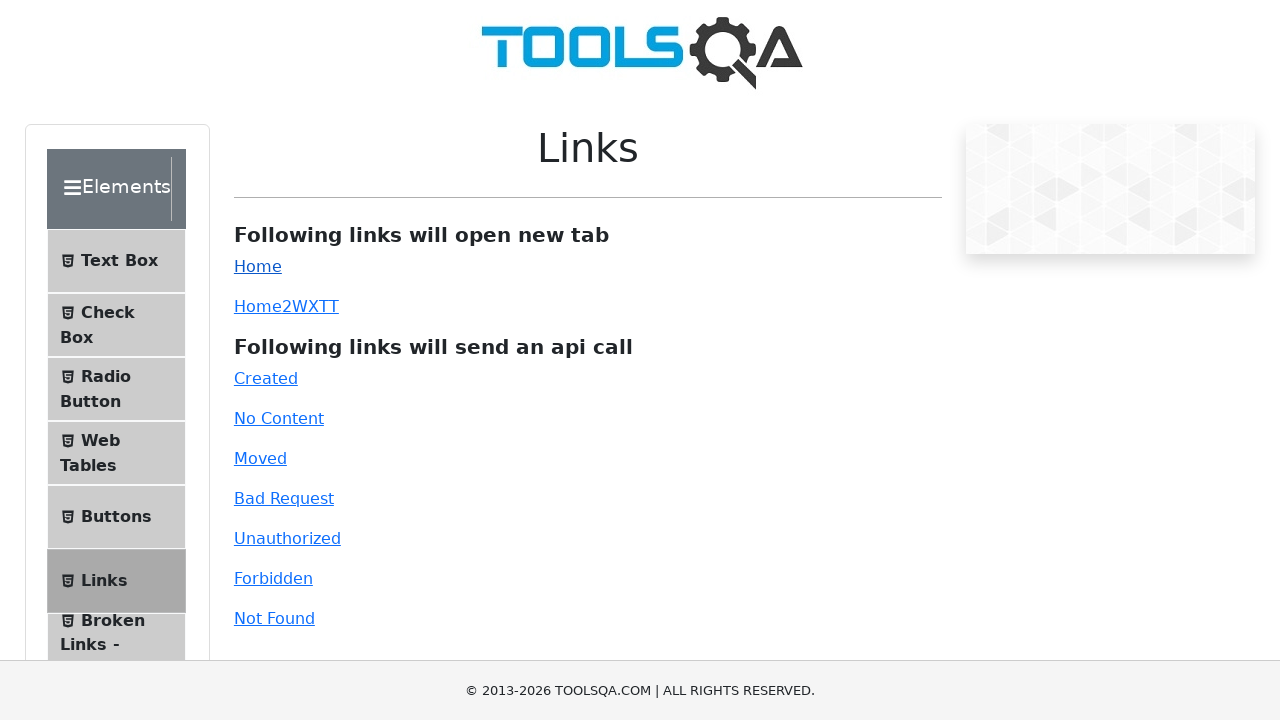

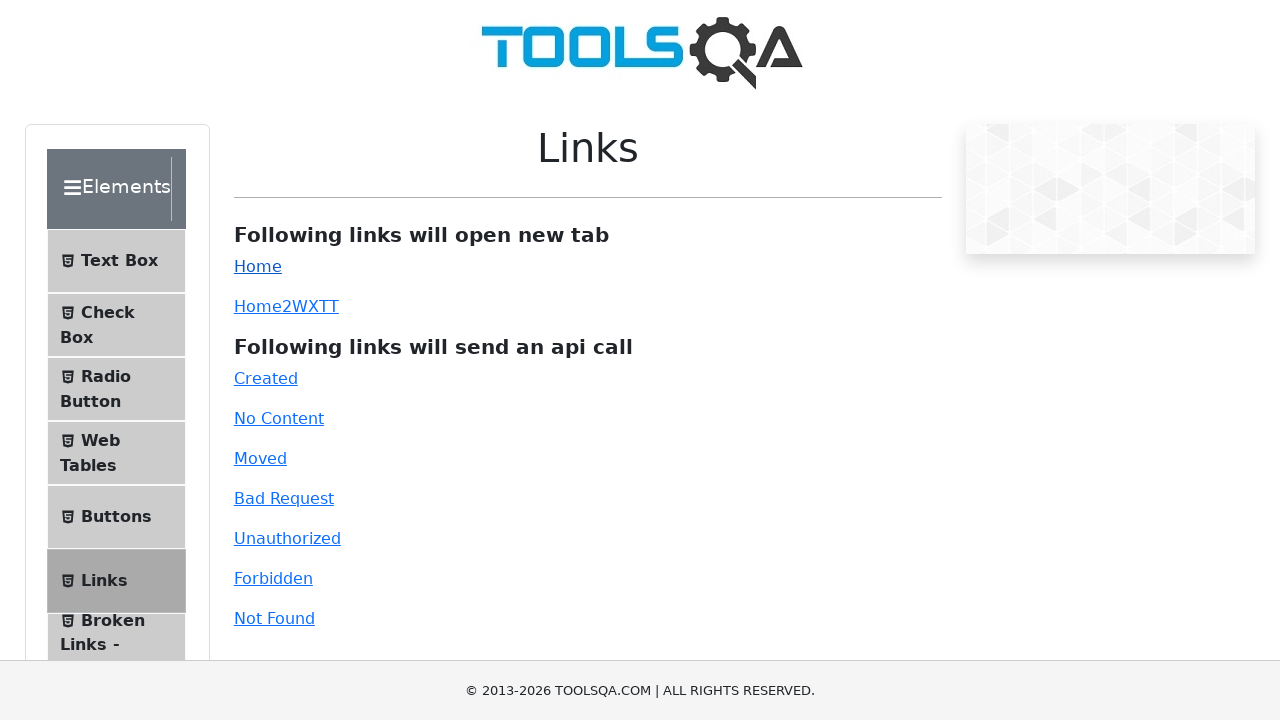